Navigates to the Replit online IDE platform

Starting URL: https://replit.com/

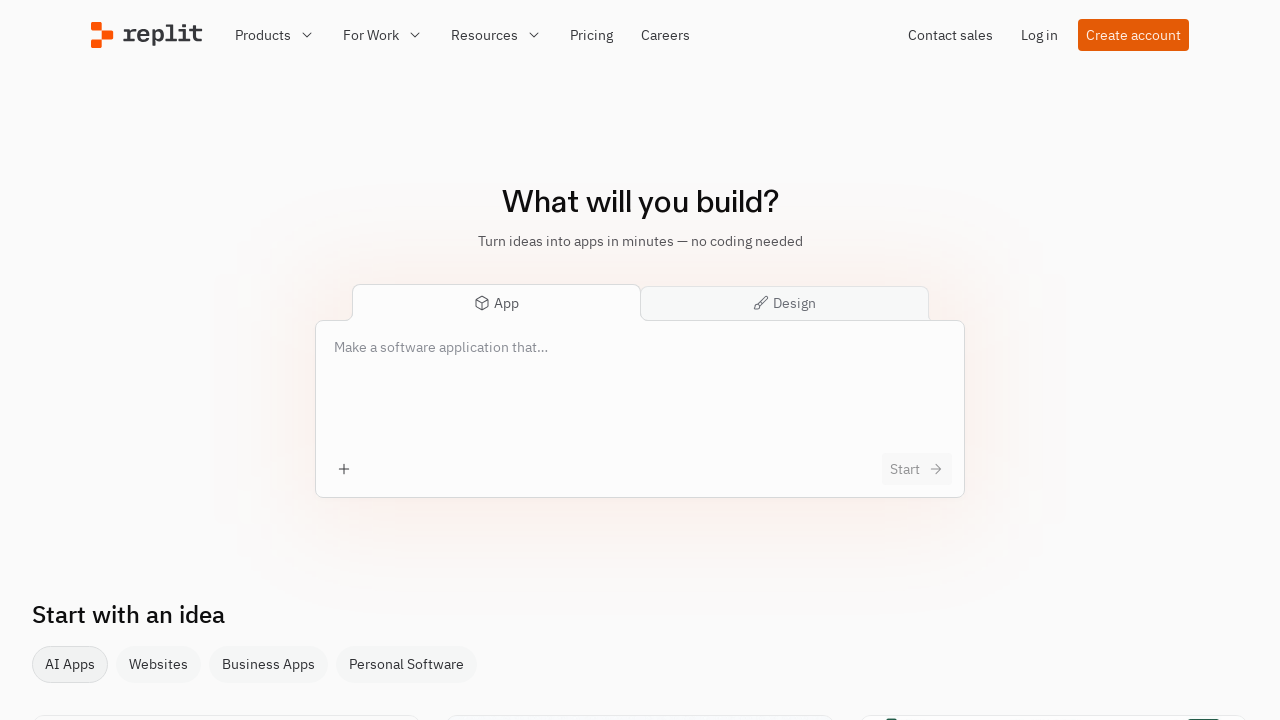

Navigated to Replit online IDE platform at https://replit.com/
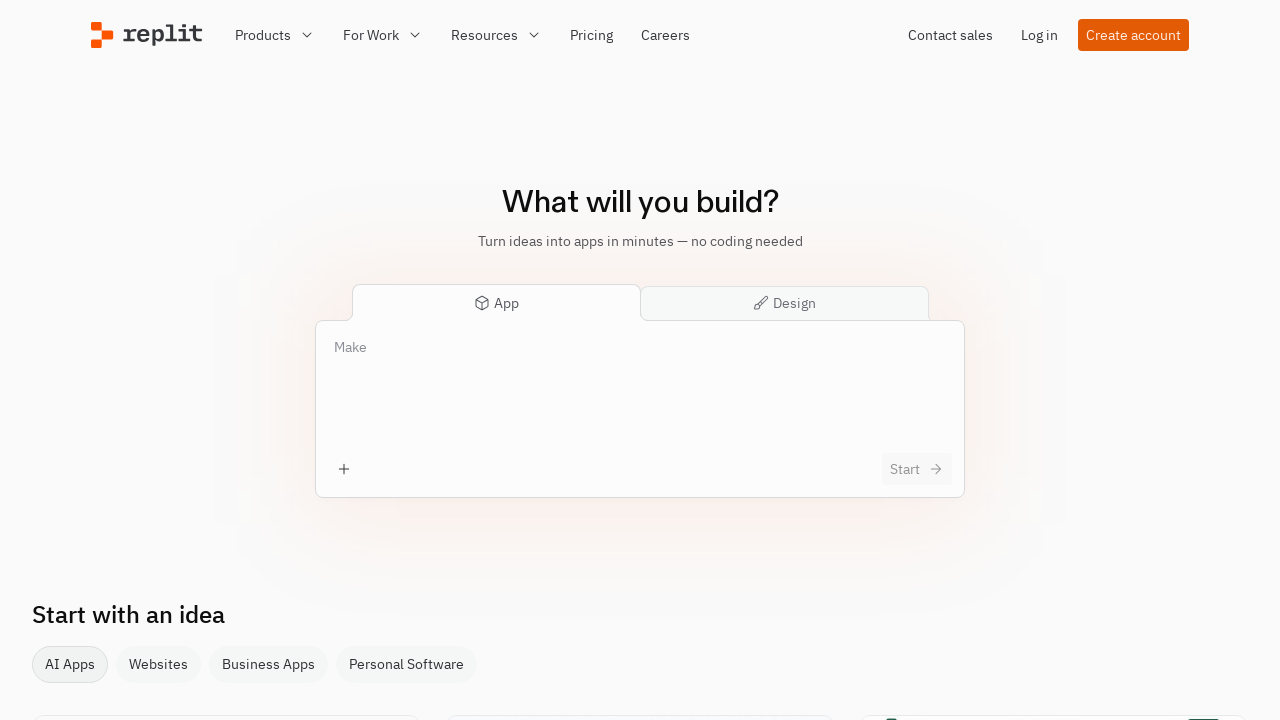

Waited for Replit page to fully load
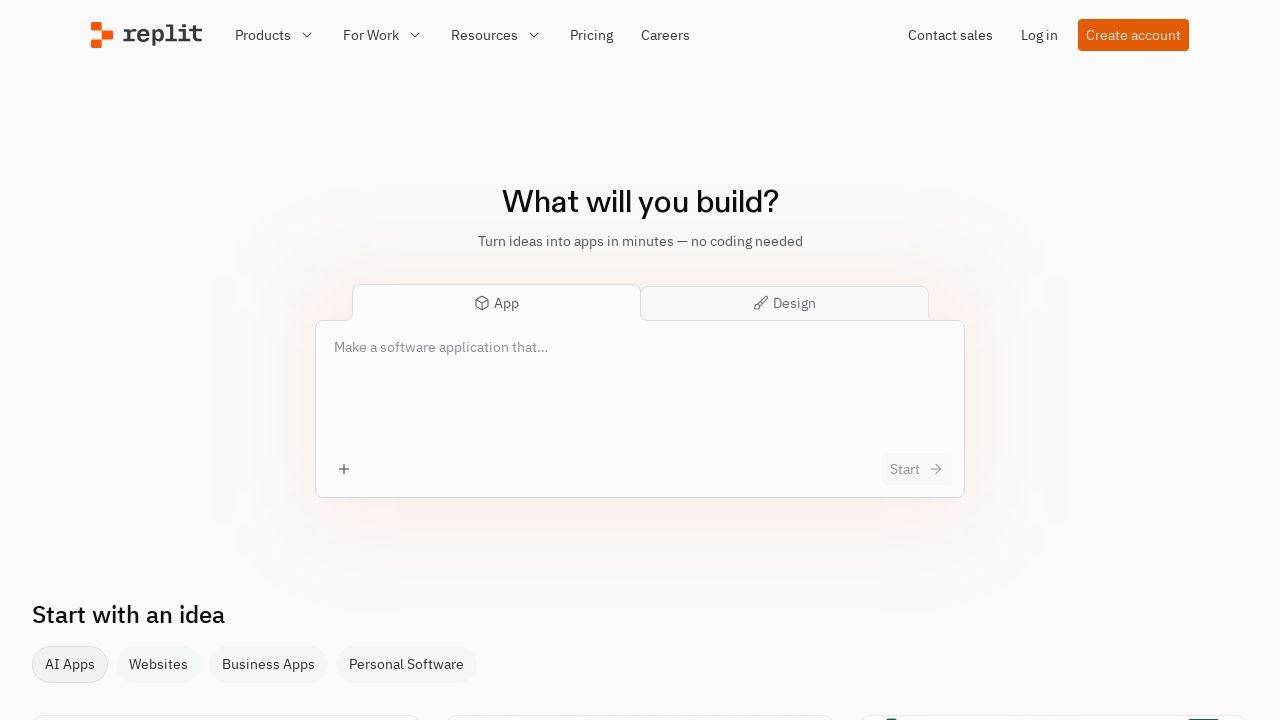

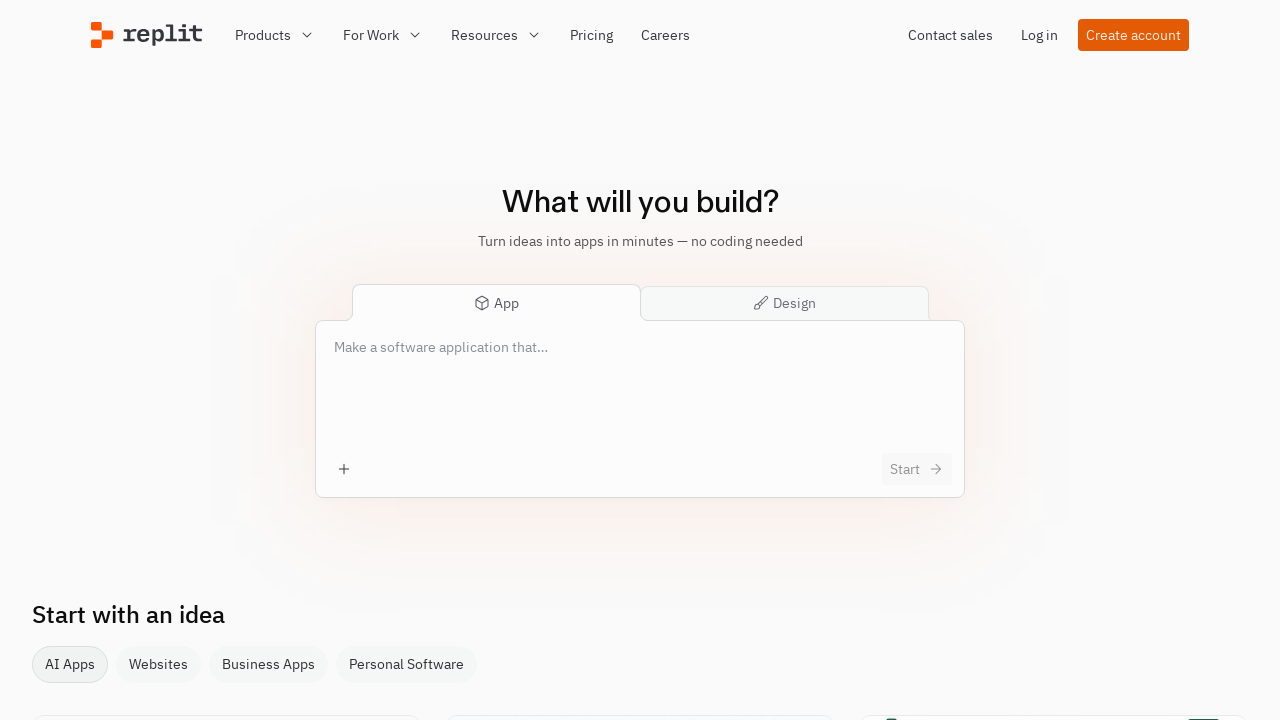